Tests working with multiple browser windows by clicking a link that opens a new window, then switching between the original window and the new window to verify their titles.

Starting URL: https://the-internet.herokuapp.com/windows

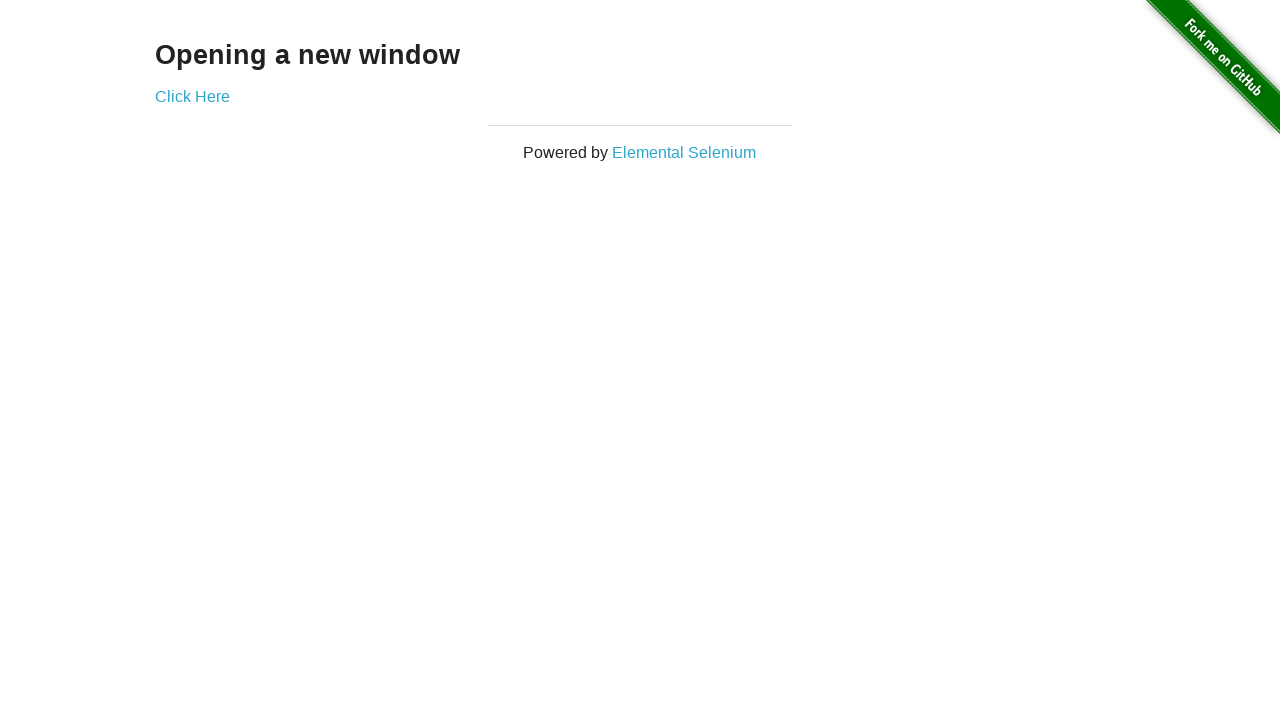

Clicked link to open new window at (192, 96) on .example a
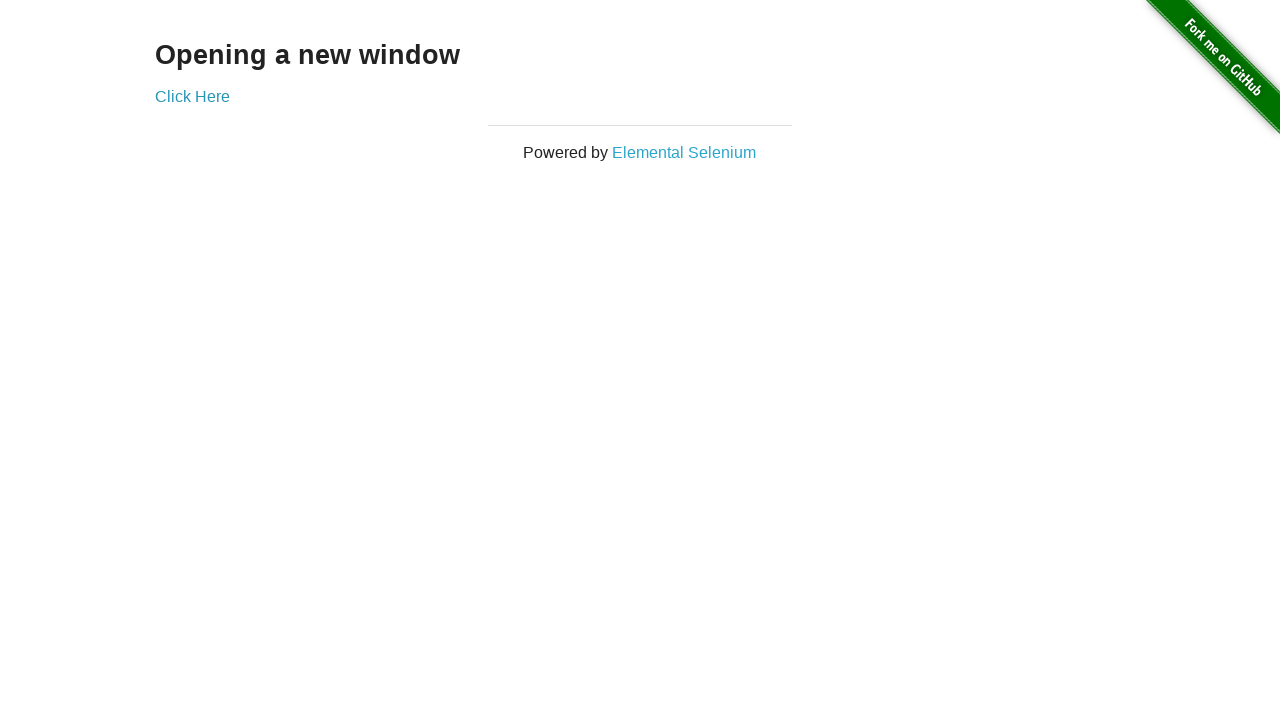

New window opened and captured at (192, 96) on .example a
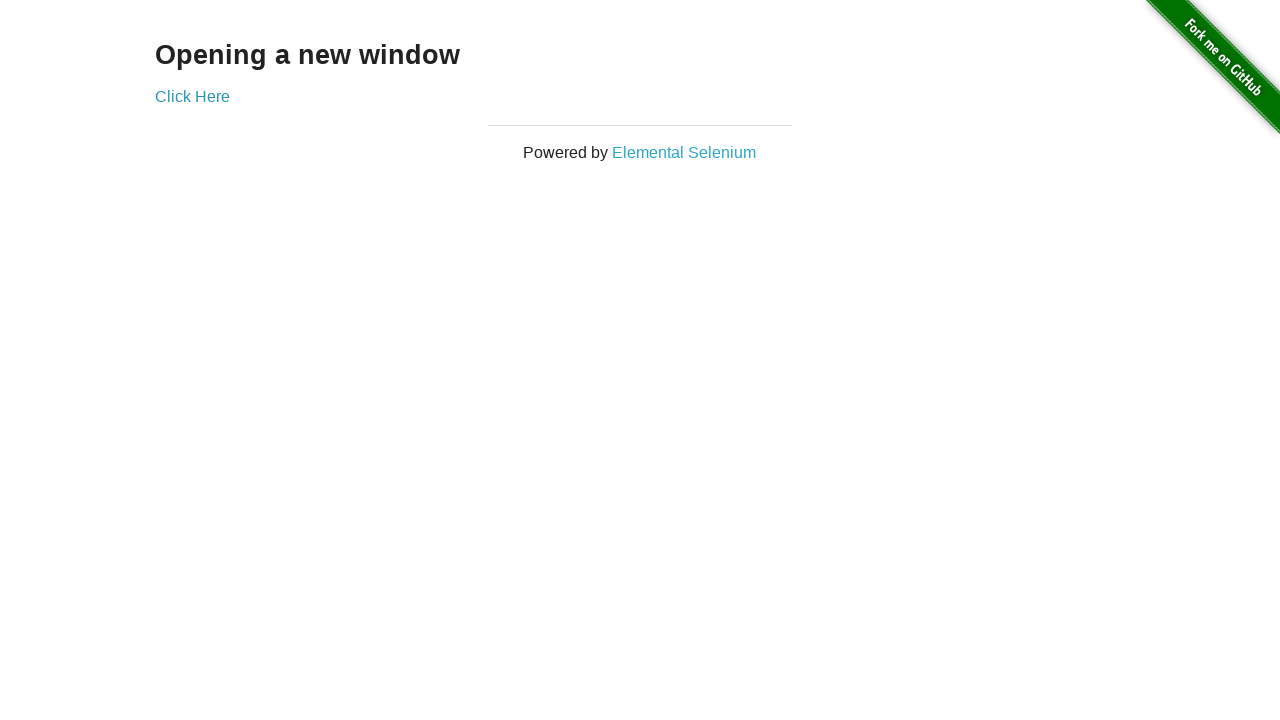

New page object retrieved
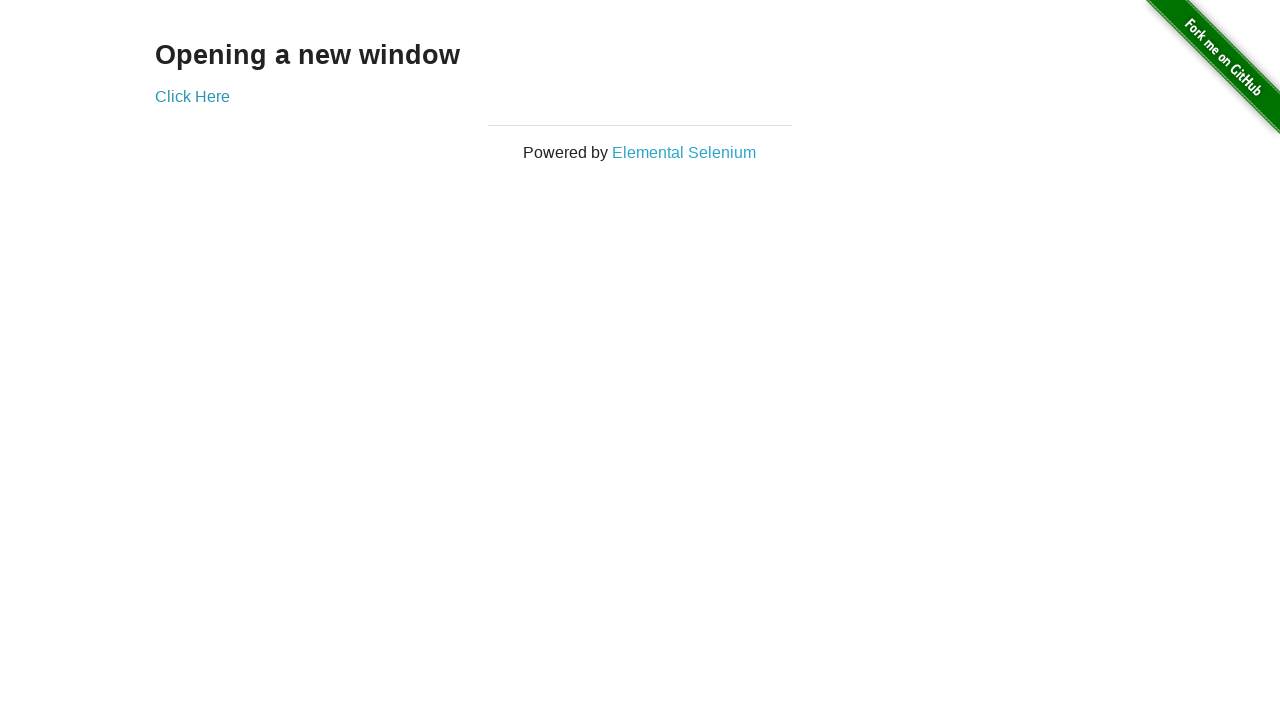

New page finished loading
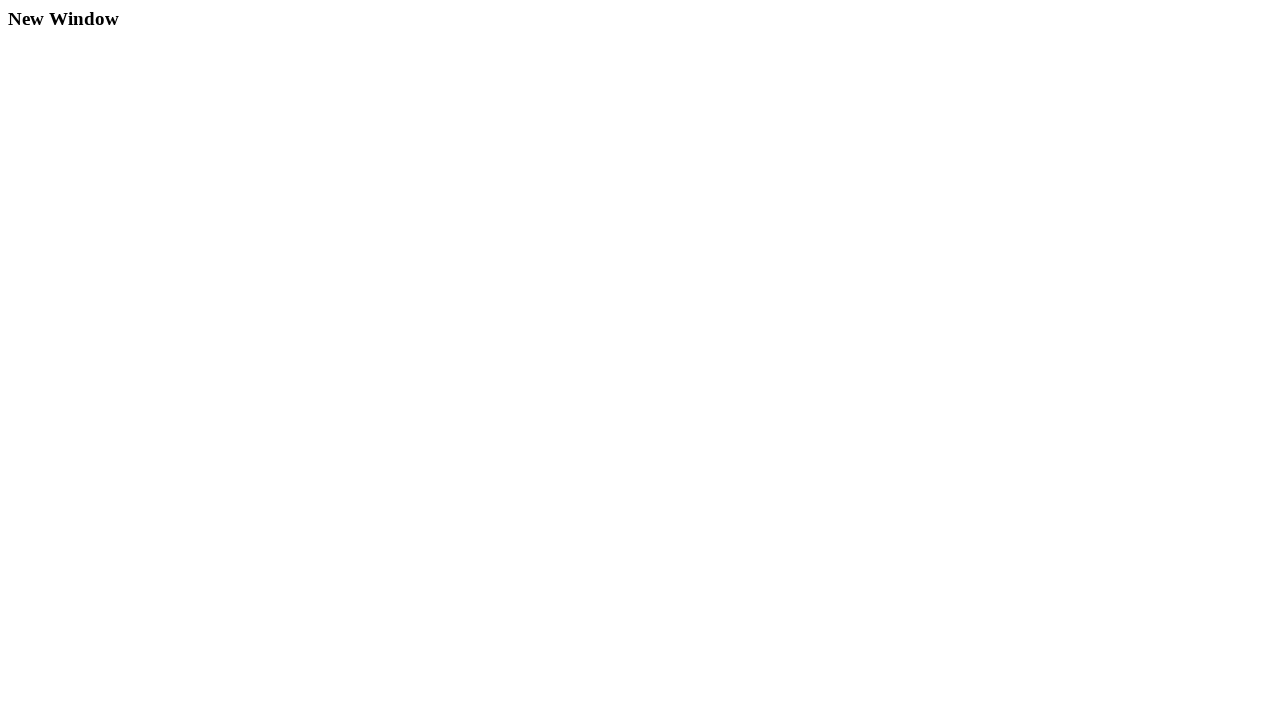

Verified original page title is 'The Internet'
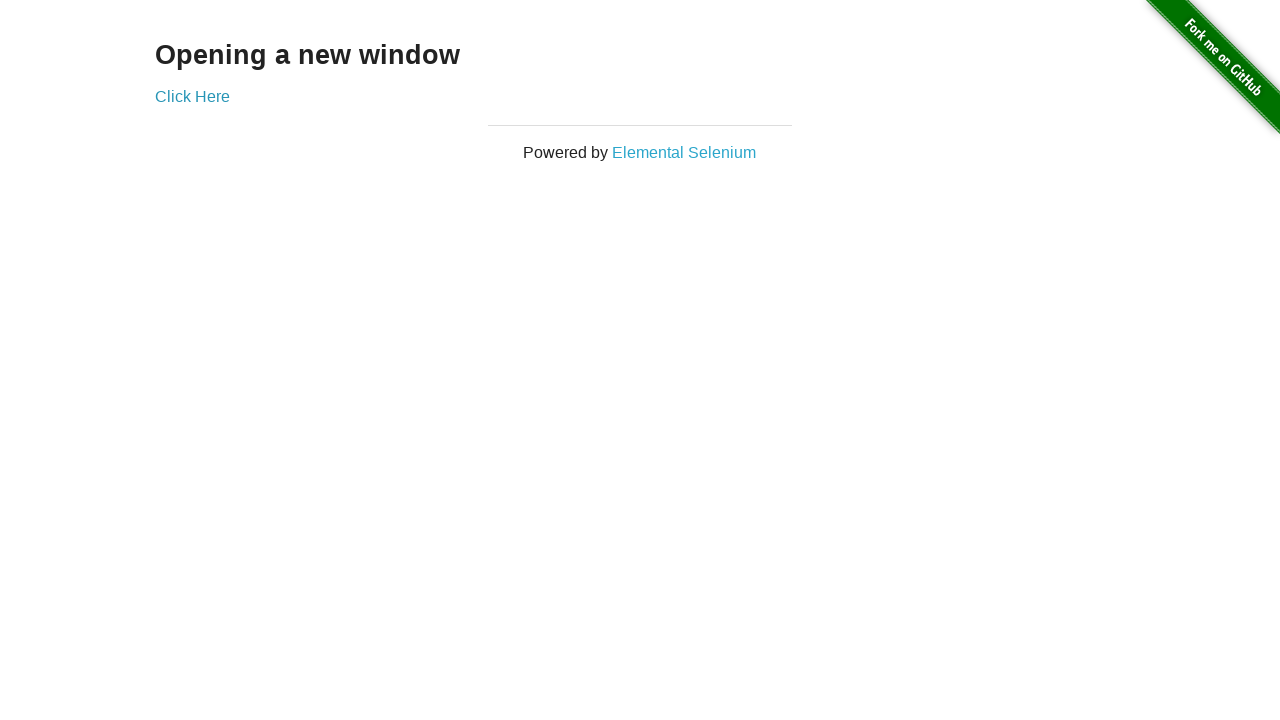

Verified new window title is 'New Window'
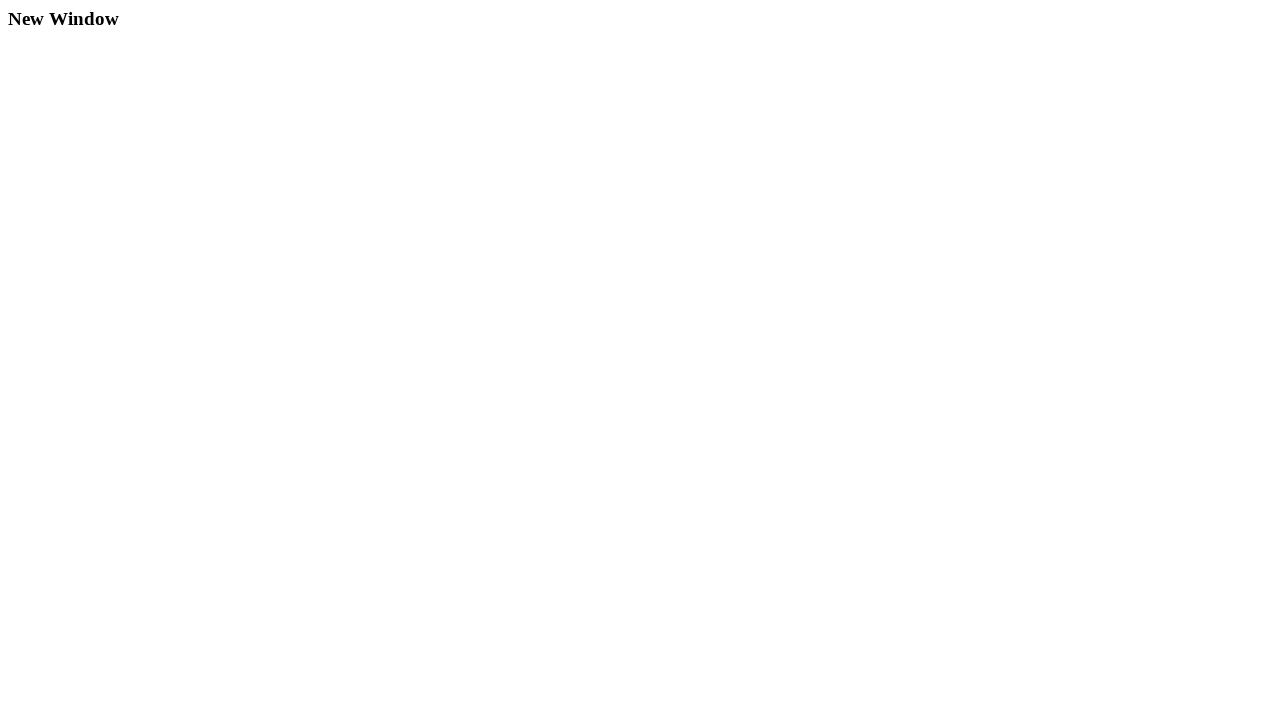

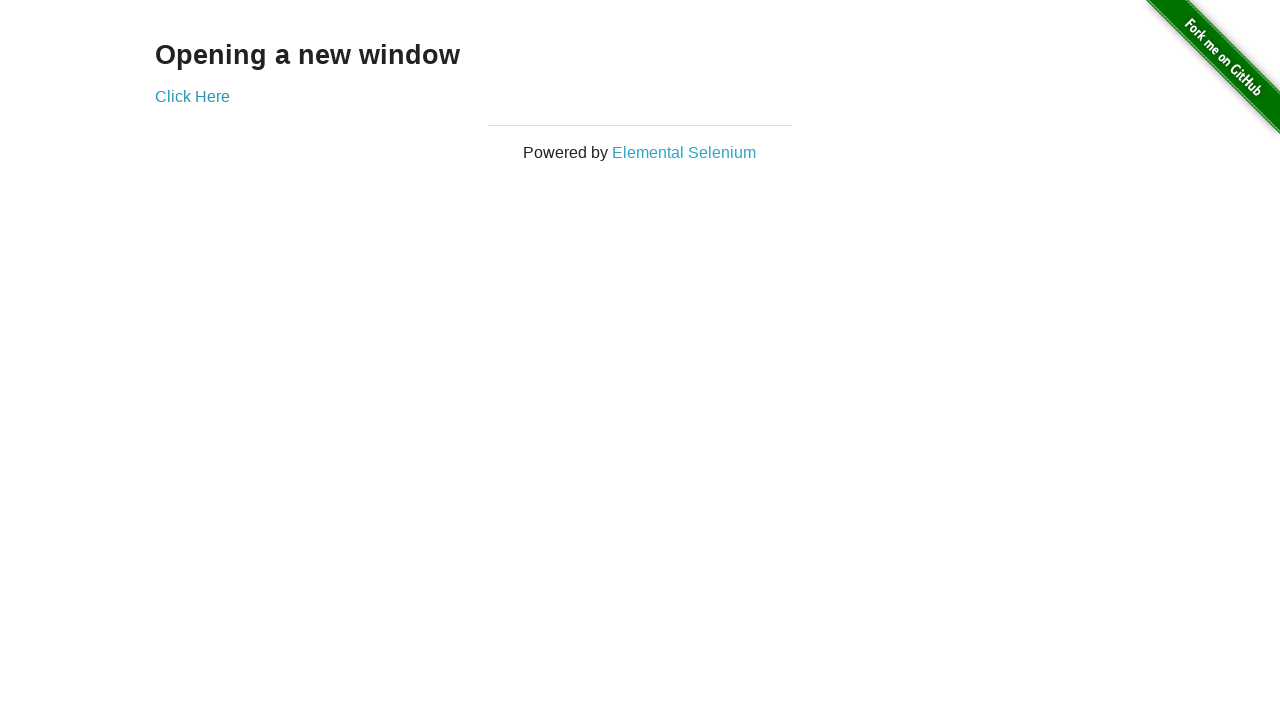